Tests drag-and-drop functionality by dragging an element from source to target within an iframe

Starting URL: https://jqueryui.com/droppable/

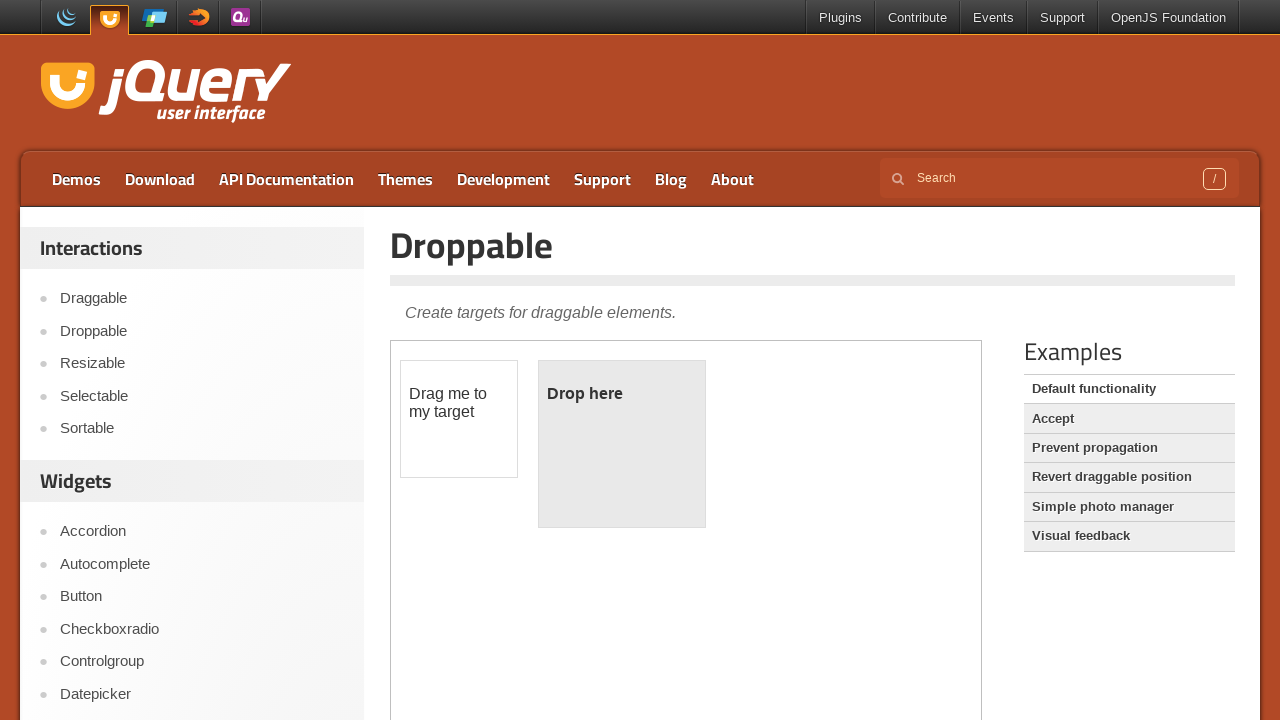

Located the first iframe containing the drag-drop demo
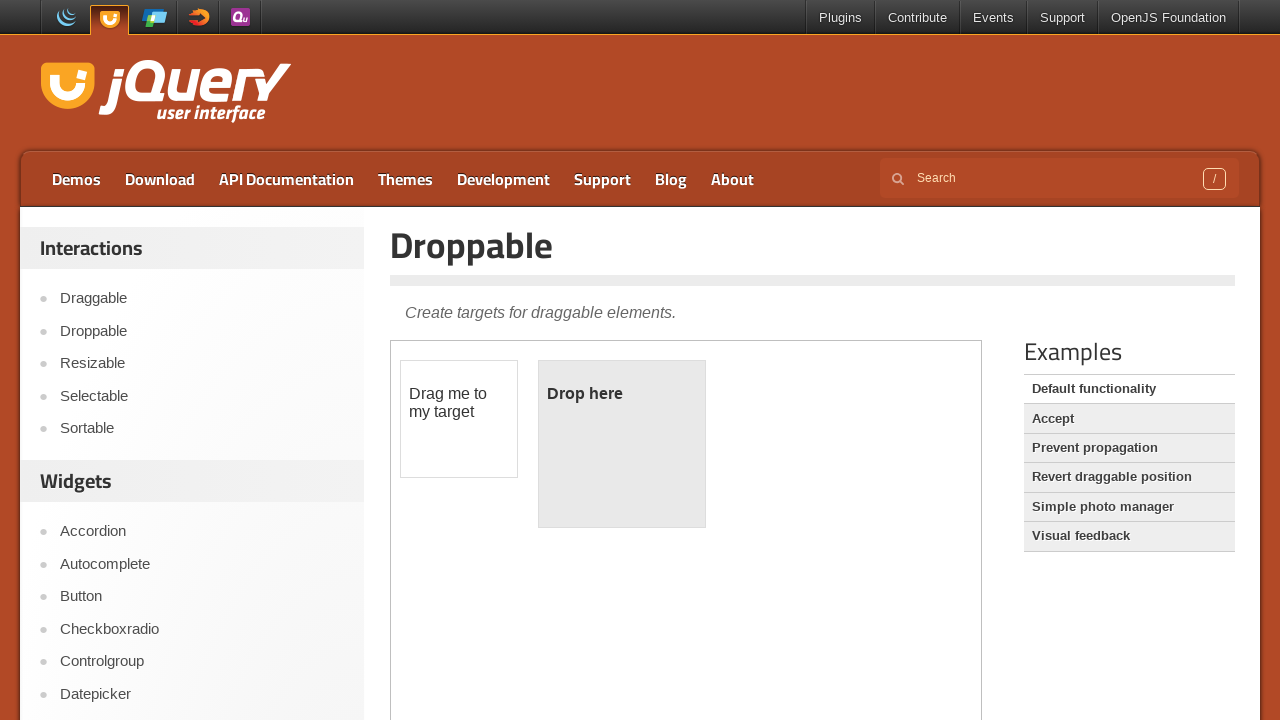

Located the draggable element with id 'draggable'
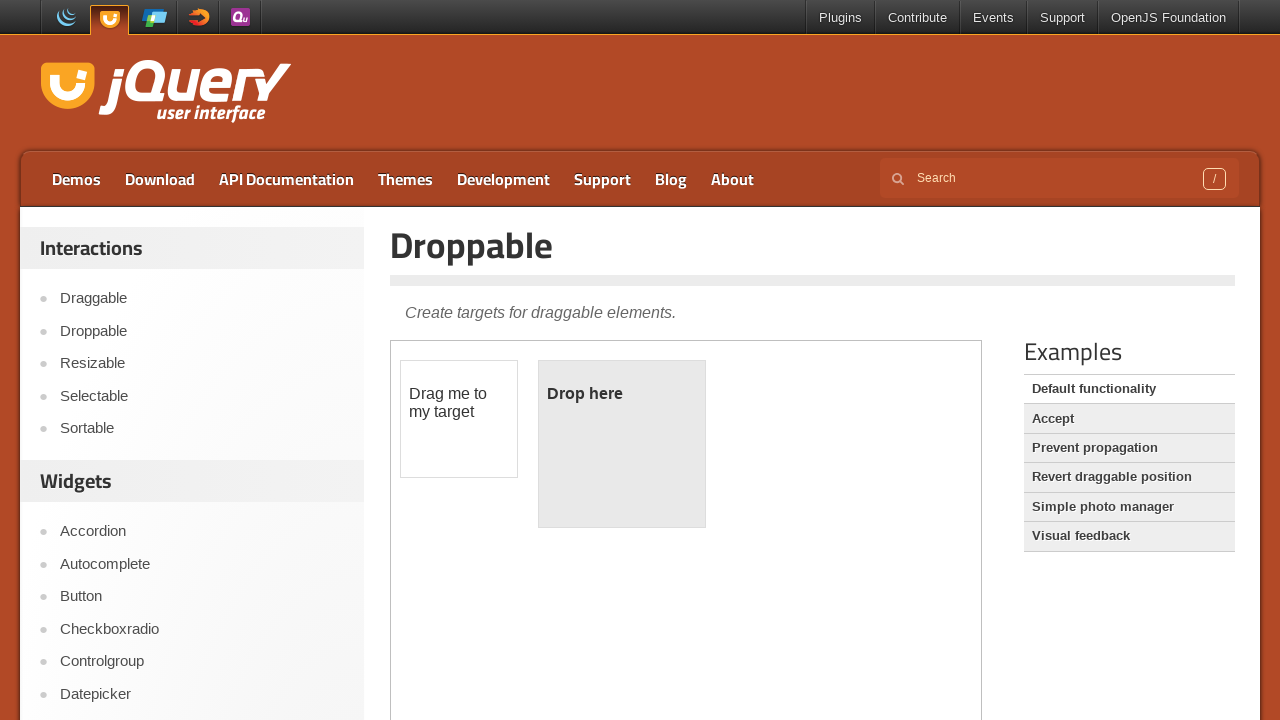

Located the droppable target element with id 'droppable'
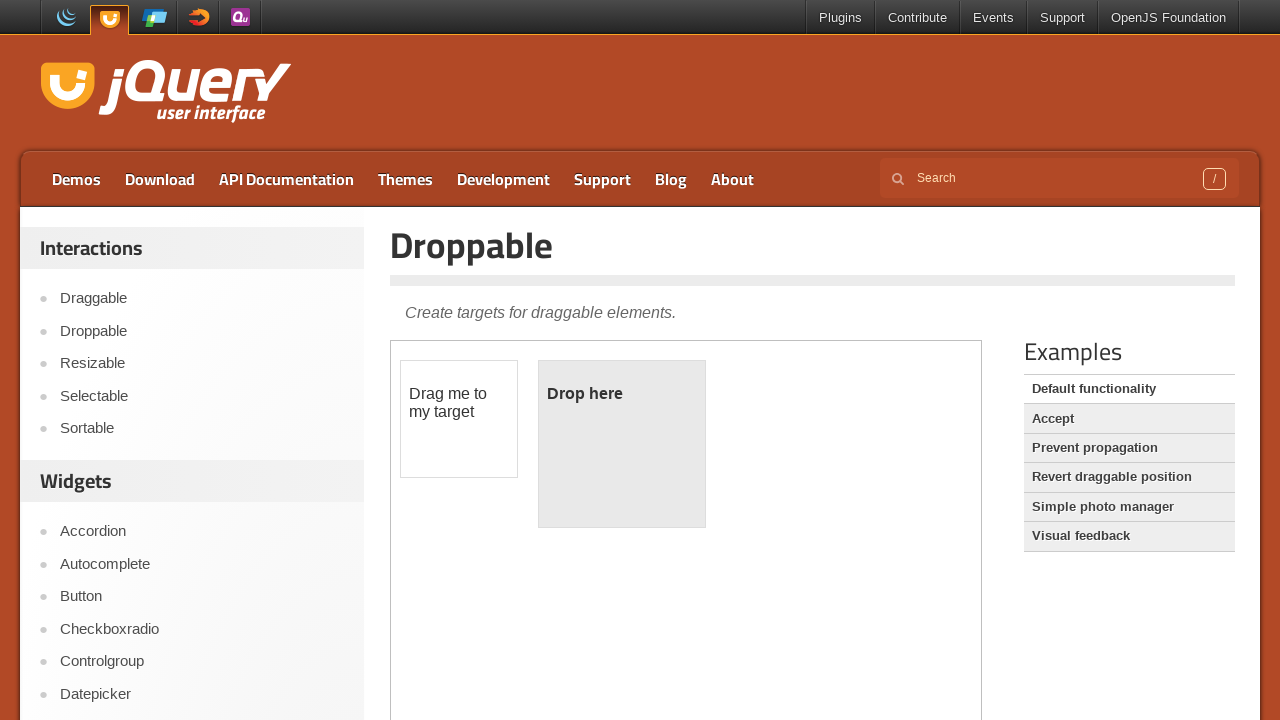

Successfully dragged the draggable element to the droppable target at (622, 444)
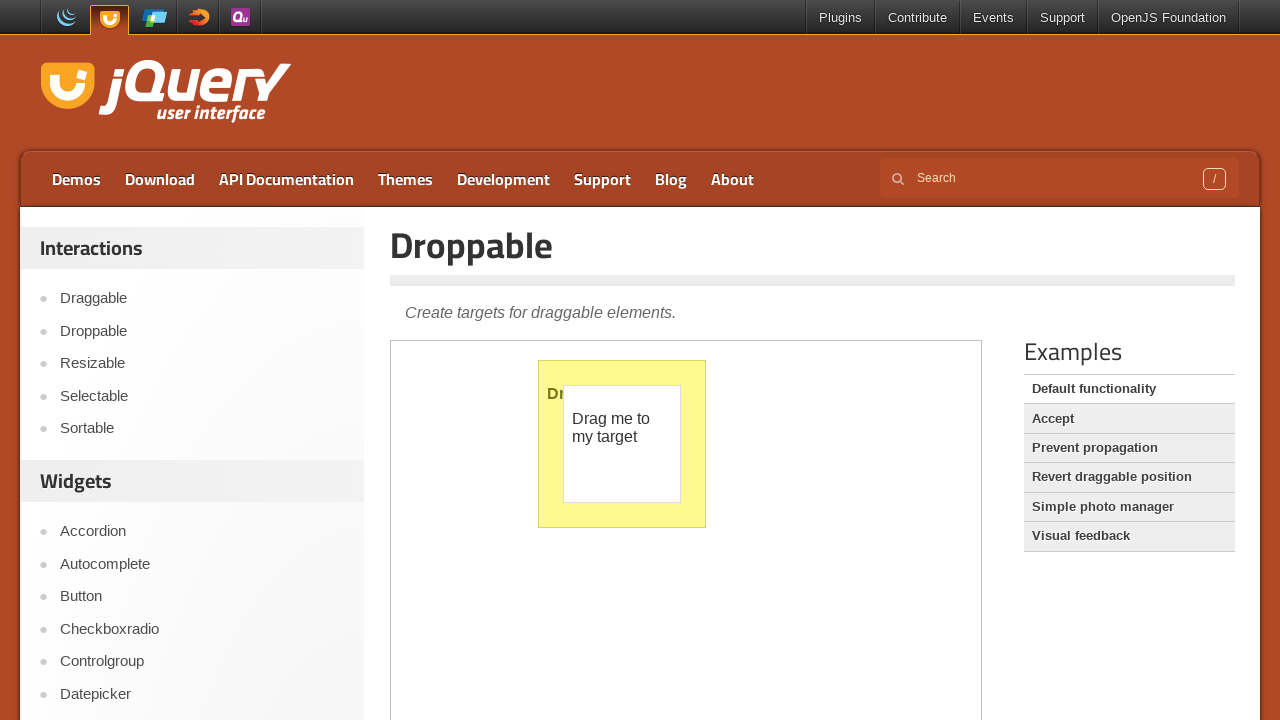

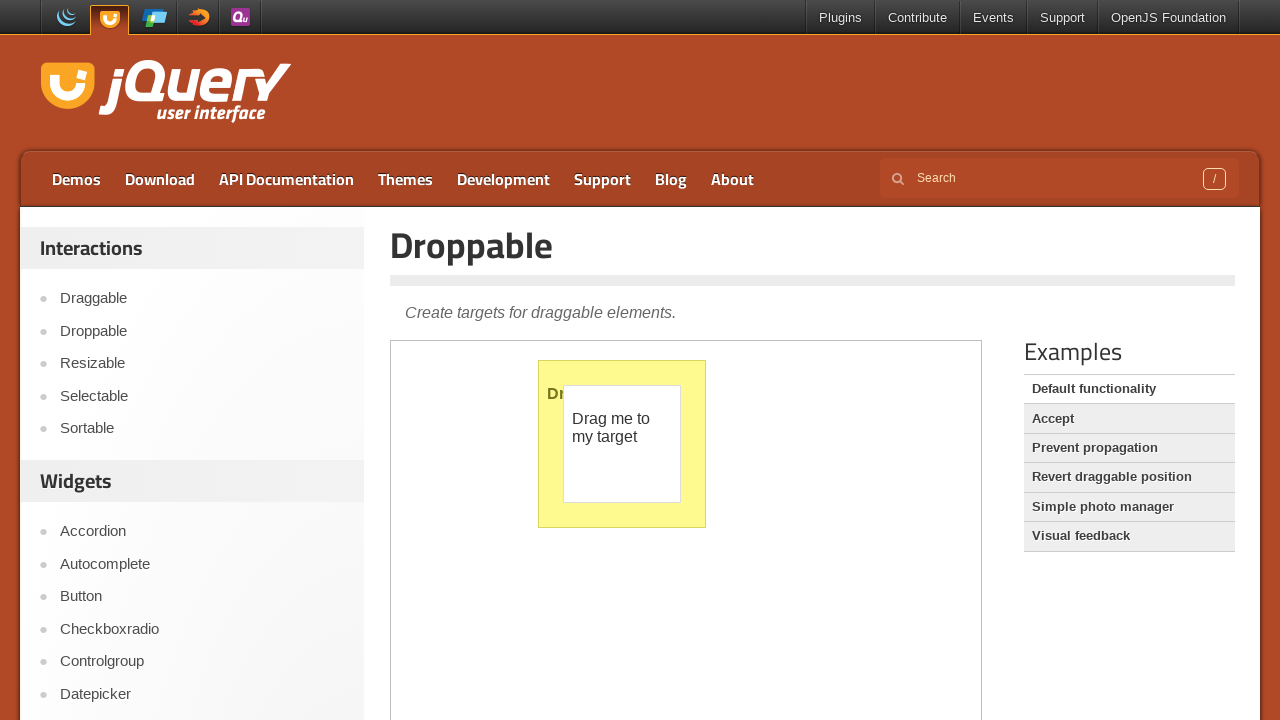